Tests dropdown selection functionality by selecting an option by its value from a dropdown menu.

Starting URL: https://codenboxautomationlab.com/practice/

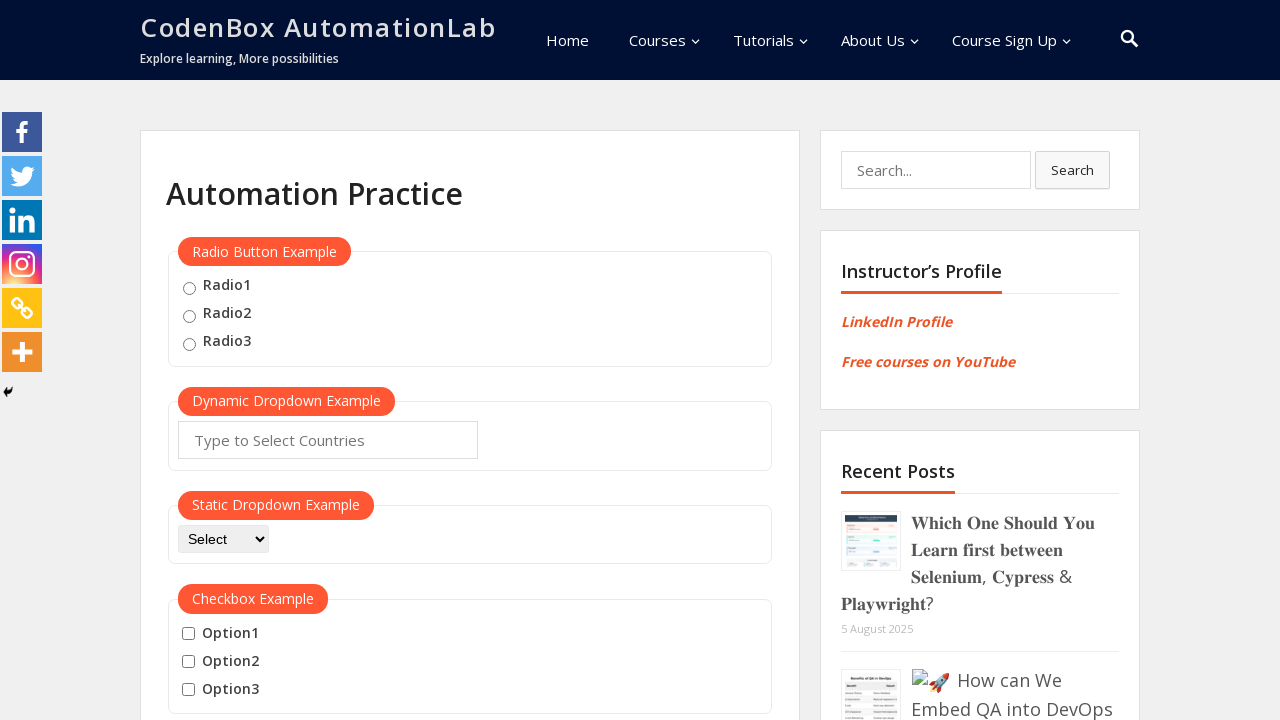

Navigated to practice page
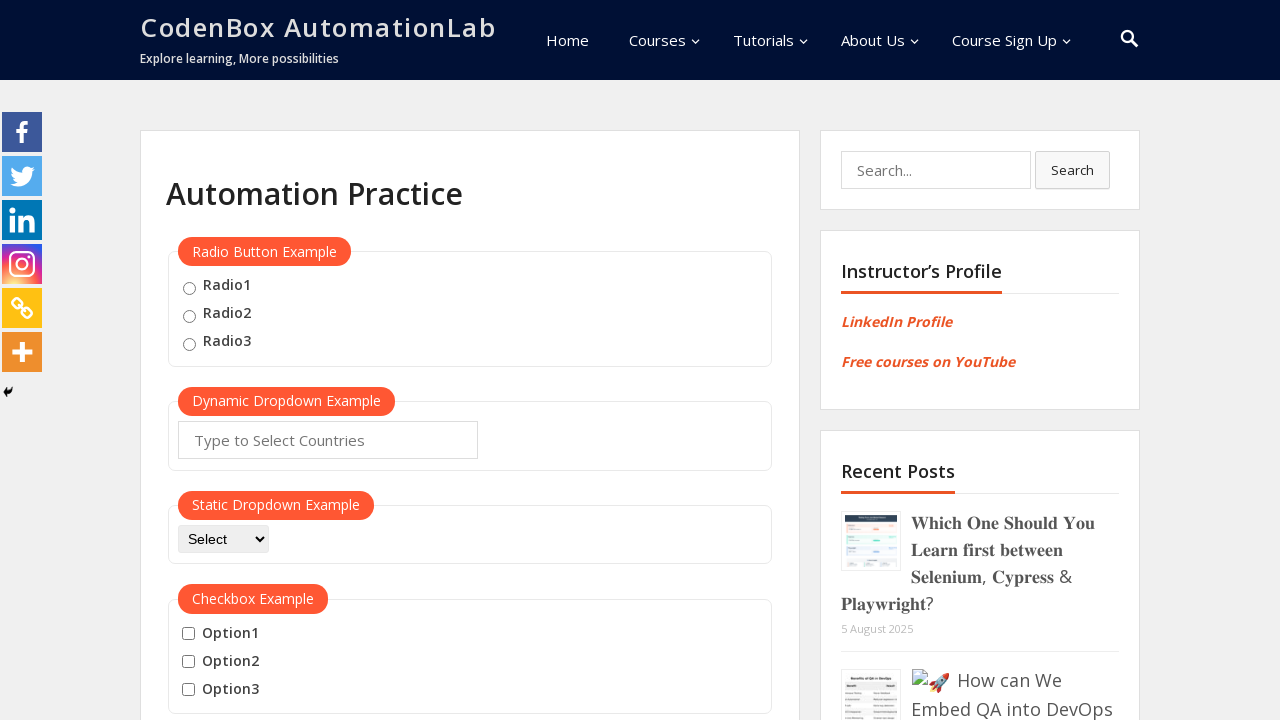

Selected 'option3' from dropdown menu on #dropdown-class-example
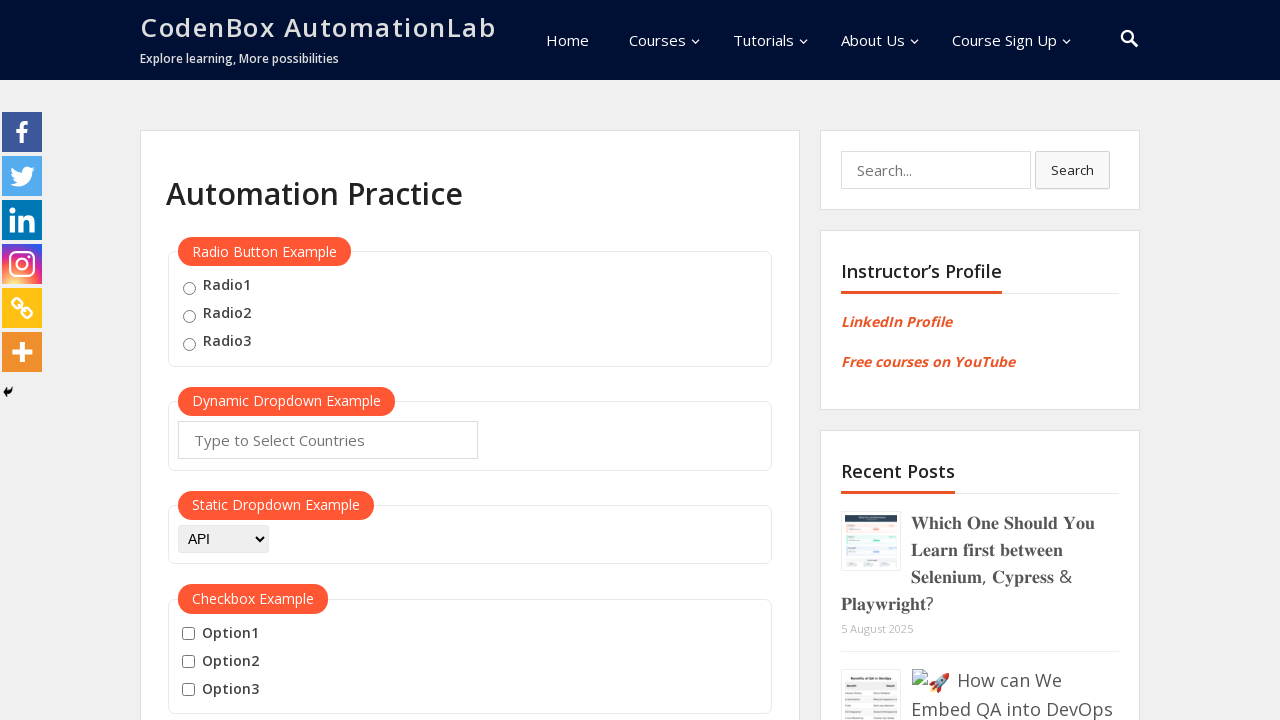

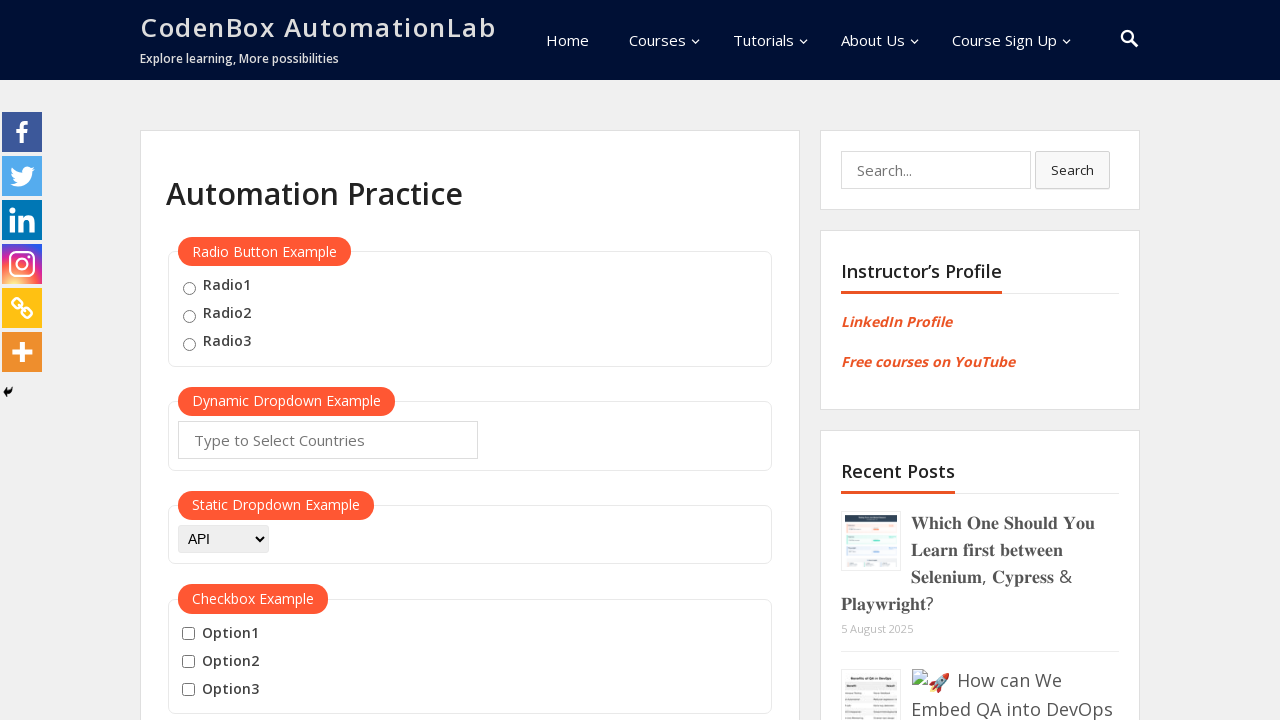